Tests a complete flight purchase workflow on BlazeDemo by selecting departure/destination cities, choosing a flight, filling in passenger details, and completing the purchase

Starting URL: https://blazedemo.com

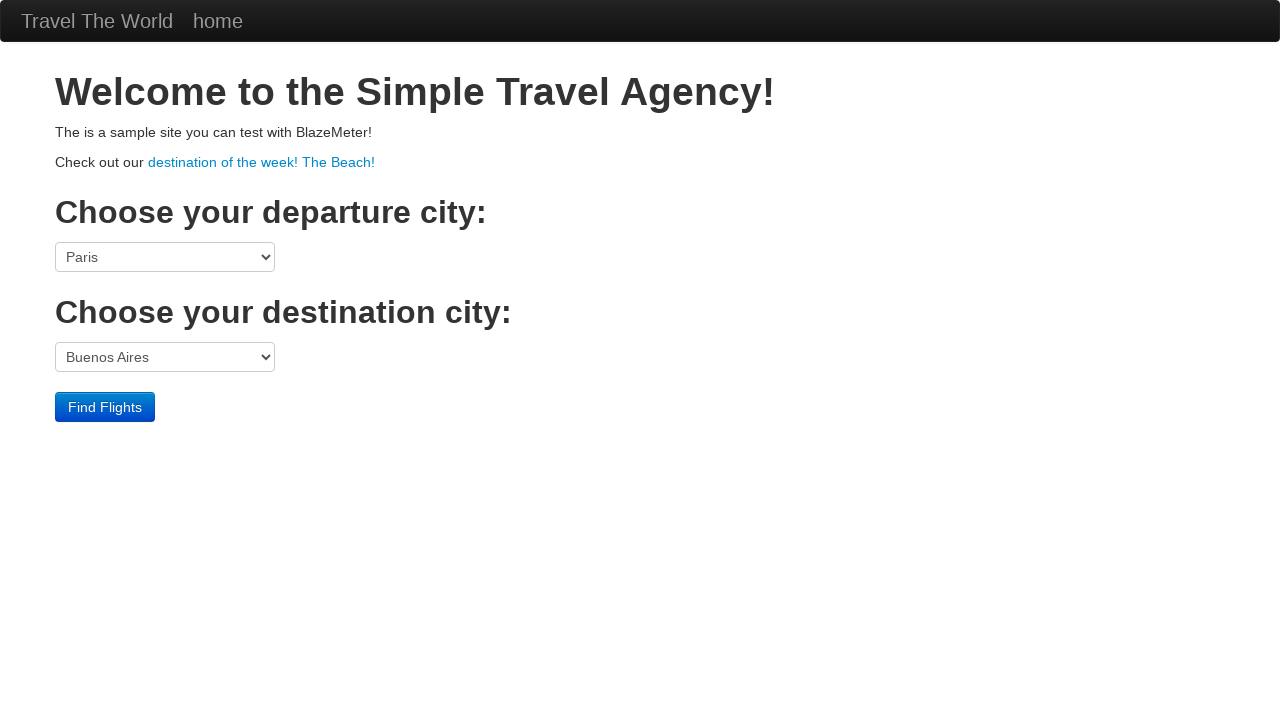

Selected Boston as departure city on select[name='fromPort']
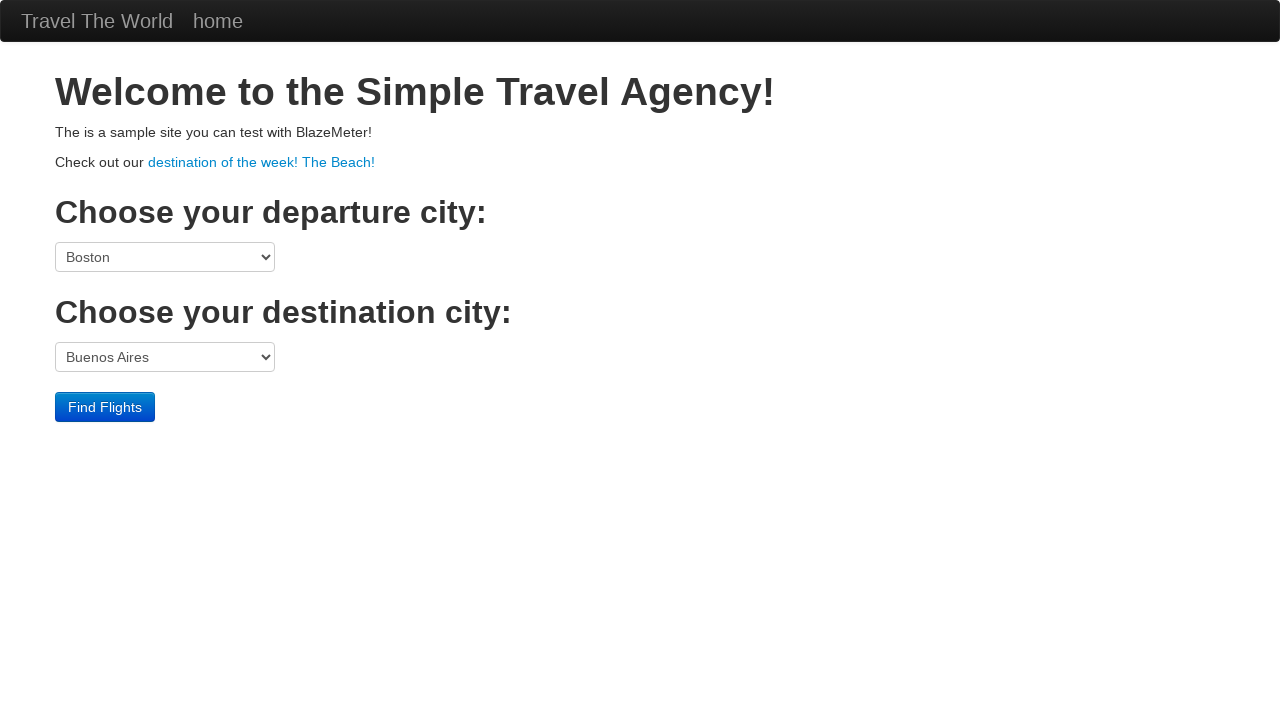

Selected London as destination city on select[name='toPort']
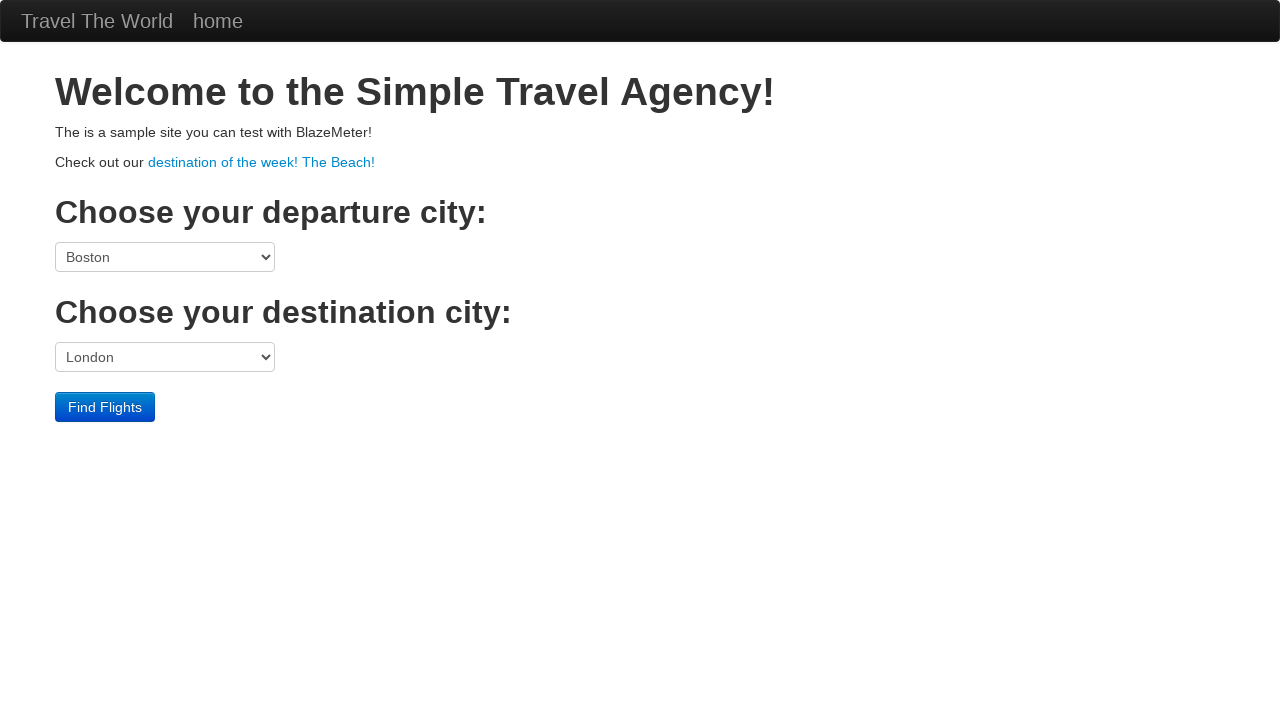

Clicked submit button to search for flights at (105, 407) on input[type='submit']
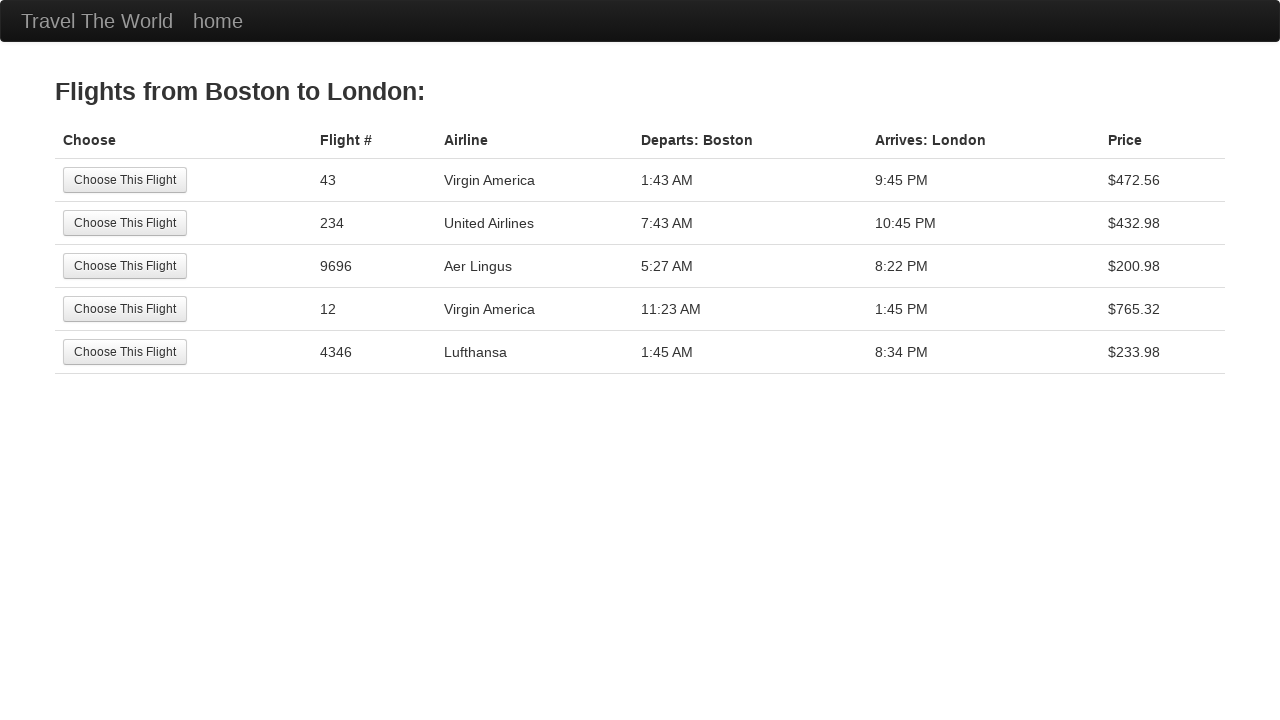

Selected the first available flight at (125, 180) on input.btn.btn-small
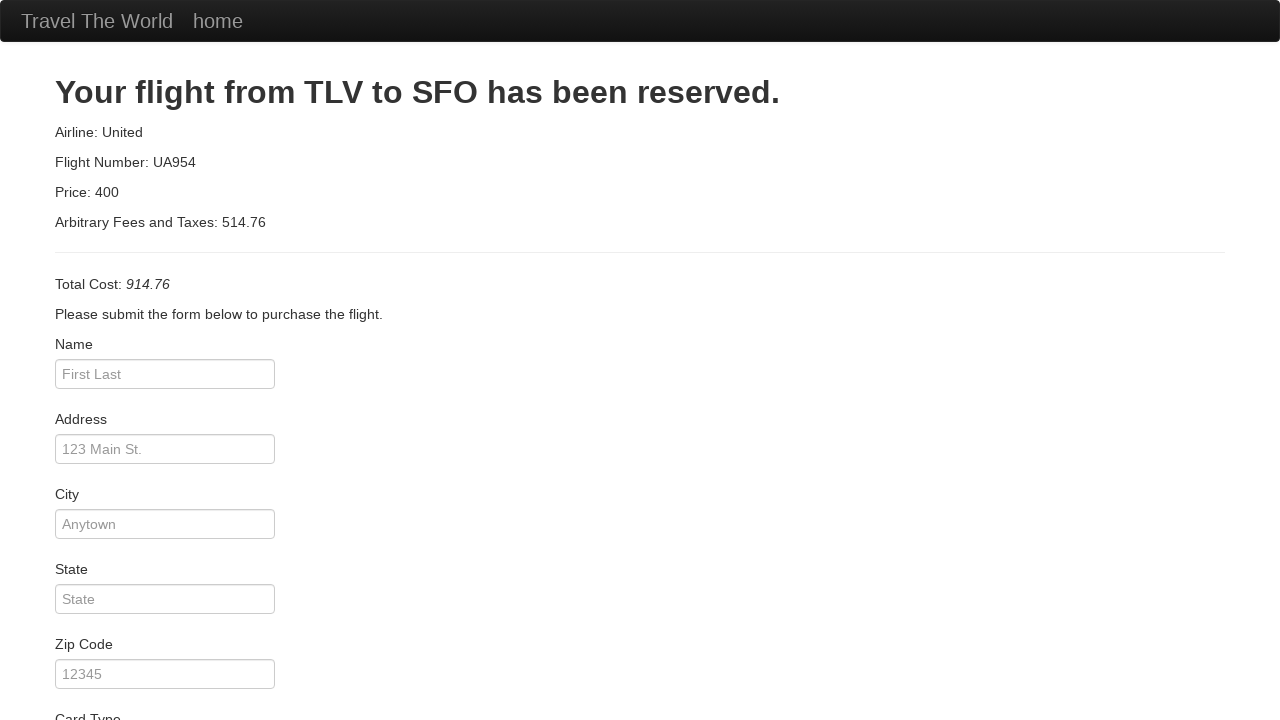

Entered passenger name: Goncalo on #inputName
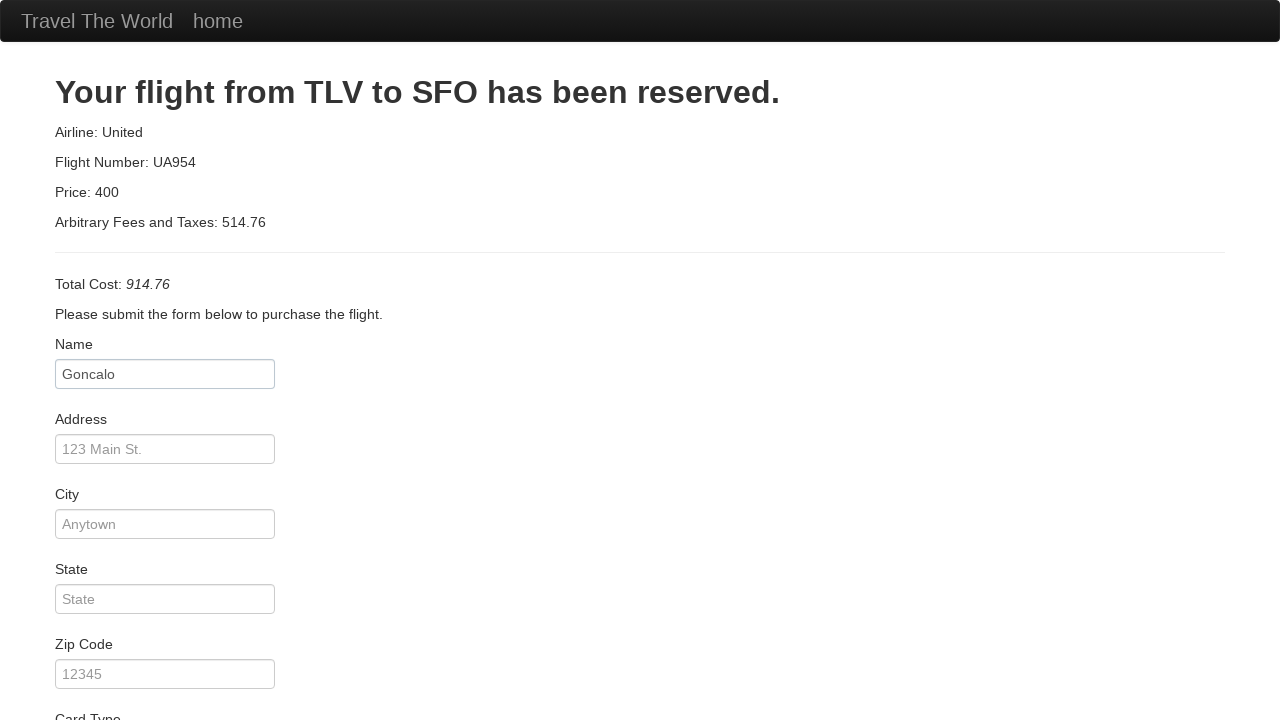

Entered passenger address: 1234 Rua on #address
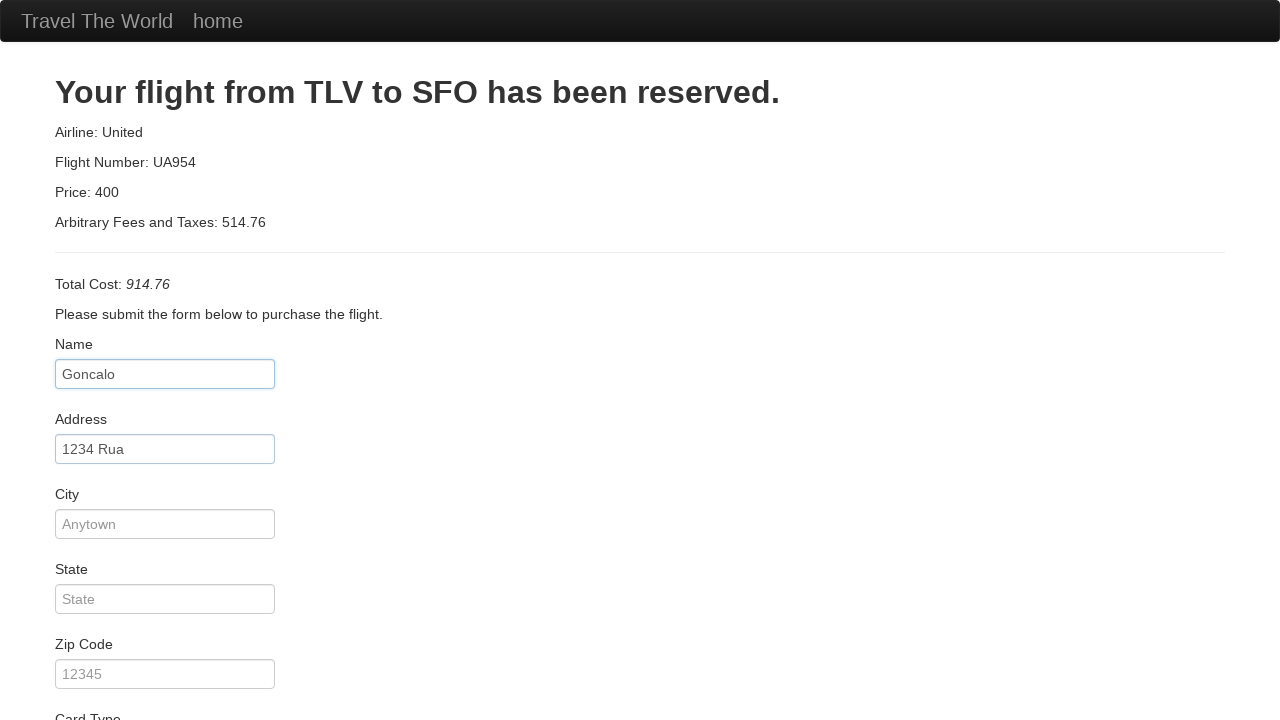

Entered passenger city: Aveiro on #city
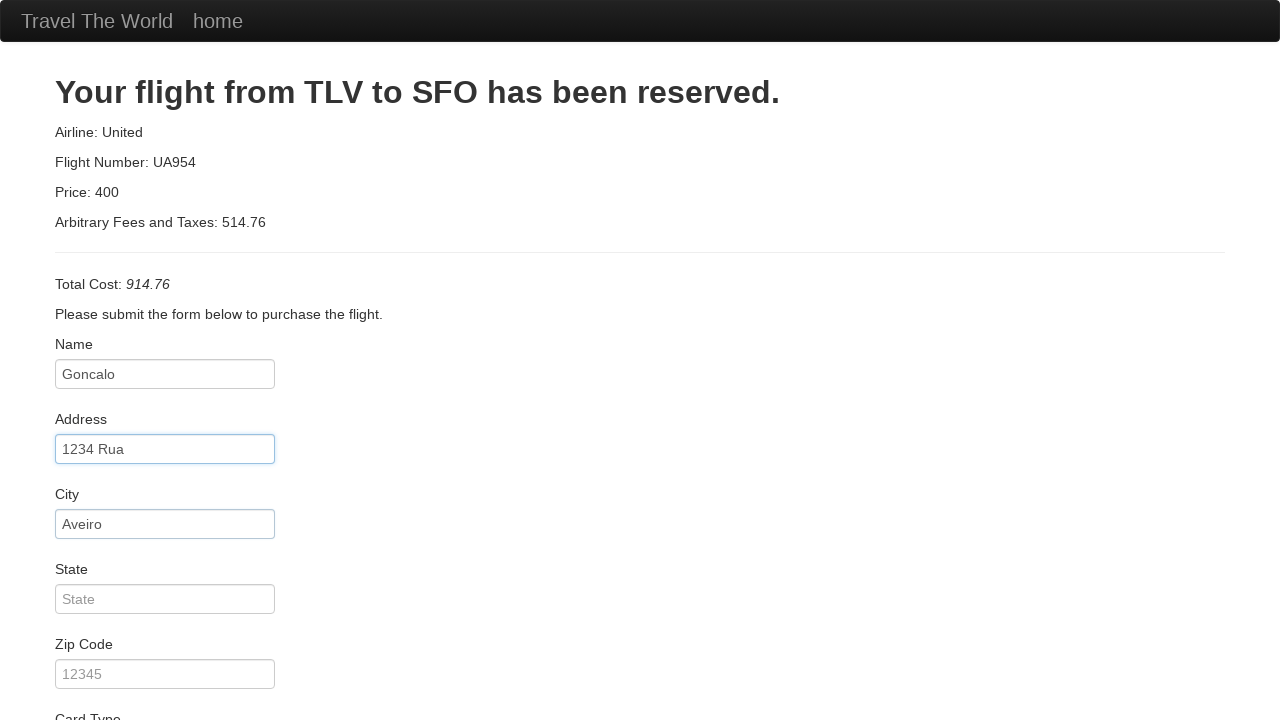

Entered passenger state: Aveiro on #state
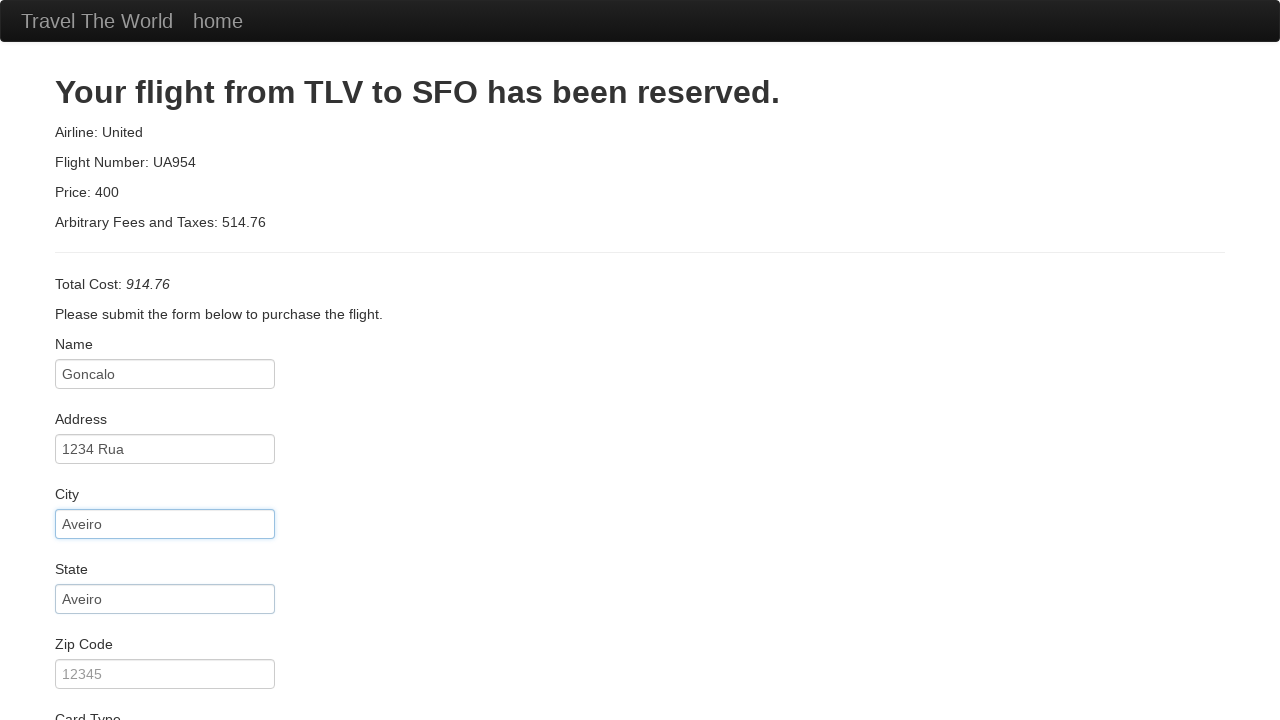

Entered passenger zip code: 12345 on #zipCode
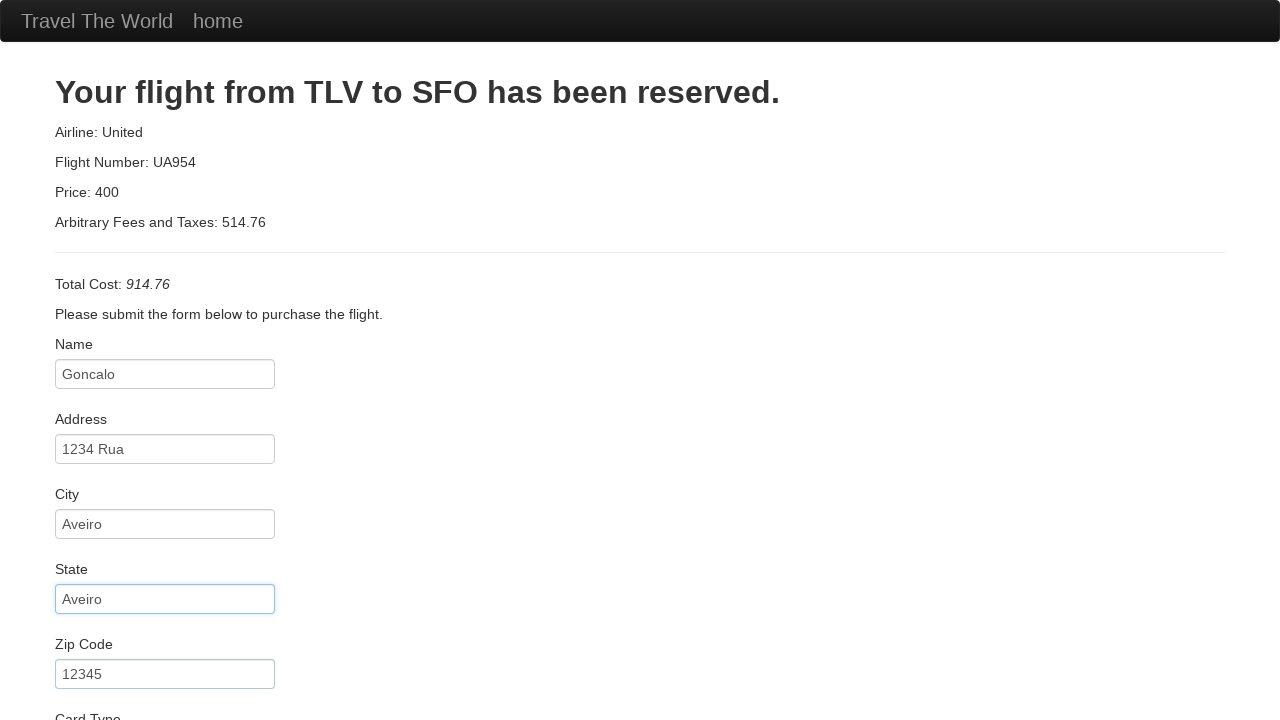

Selected Visa as card type on #cardType
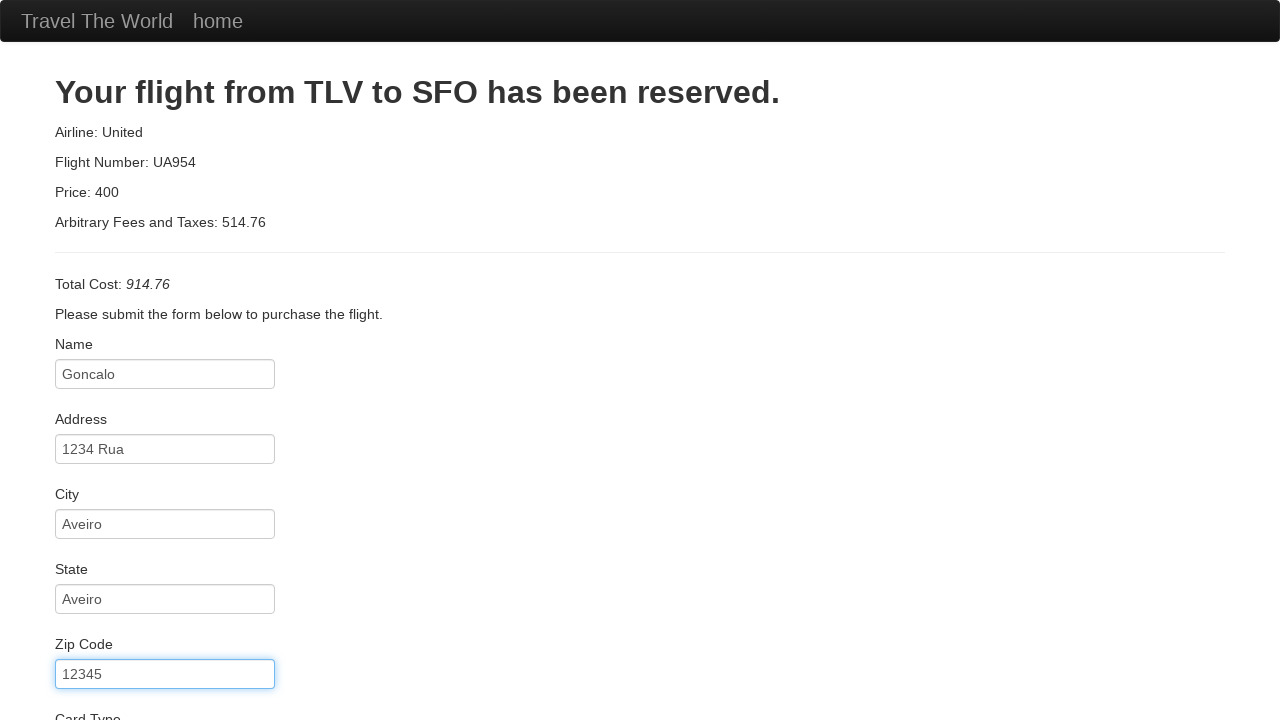

Entered credit card number on #creditCardNumber
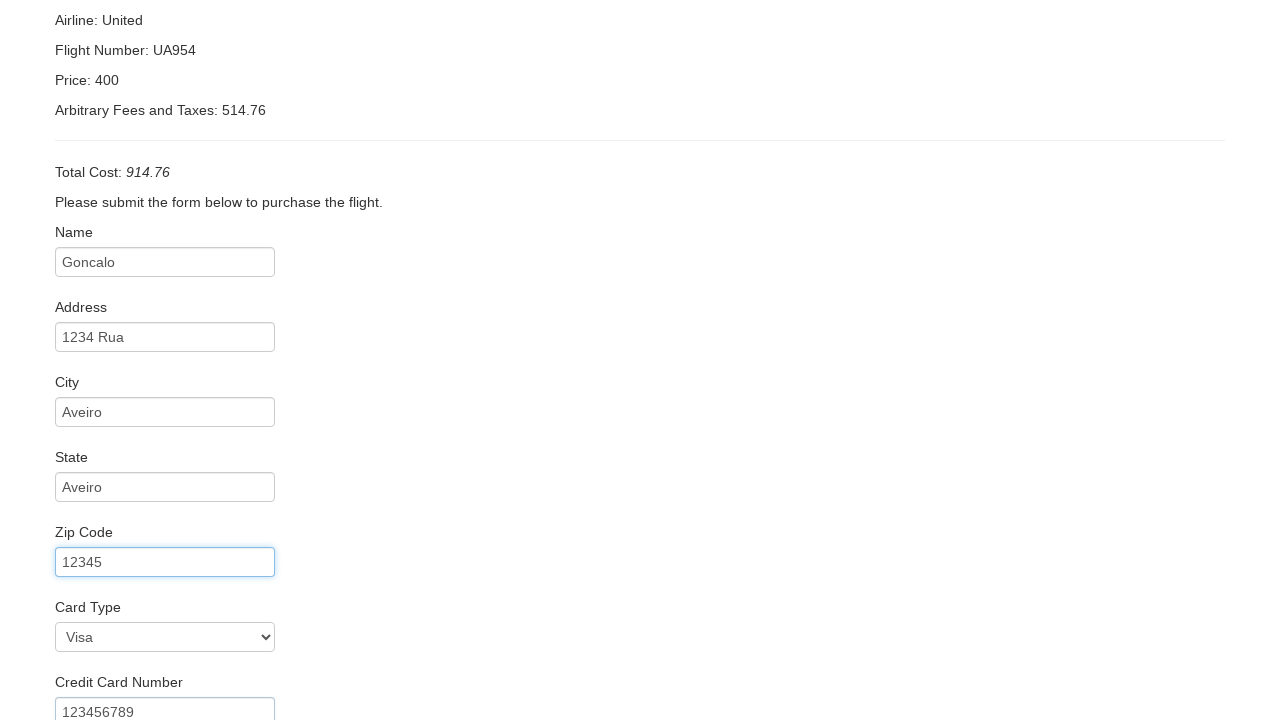

Entered cardholder name: Goncalo Sousa on #nameOnCard
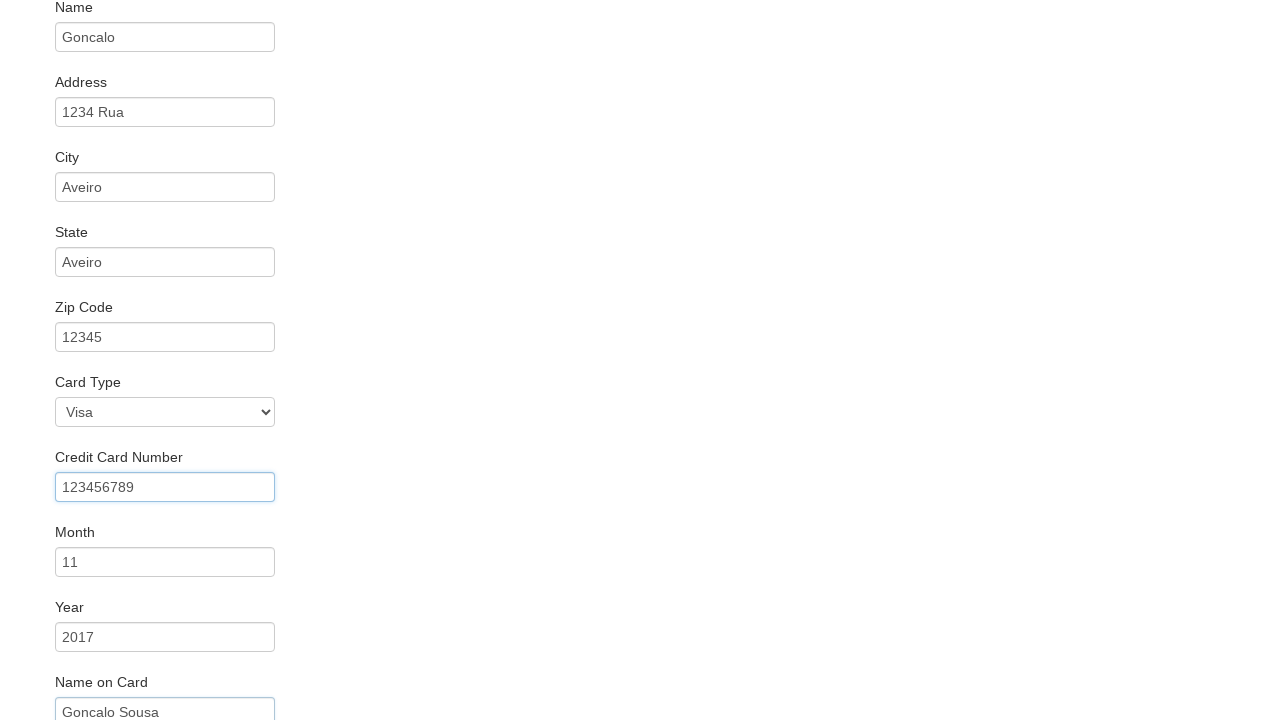

Clicked primary button to submit purchase at (118, 685) on .btn-primary
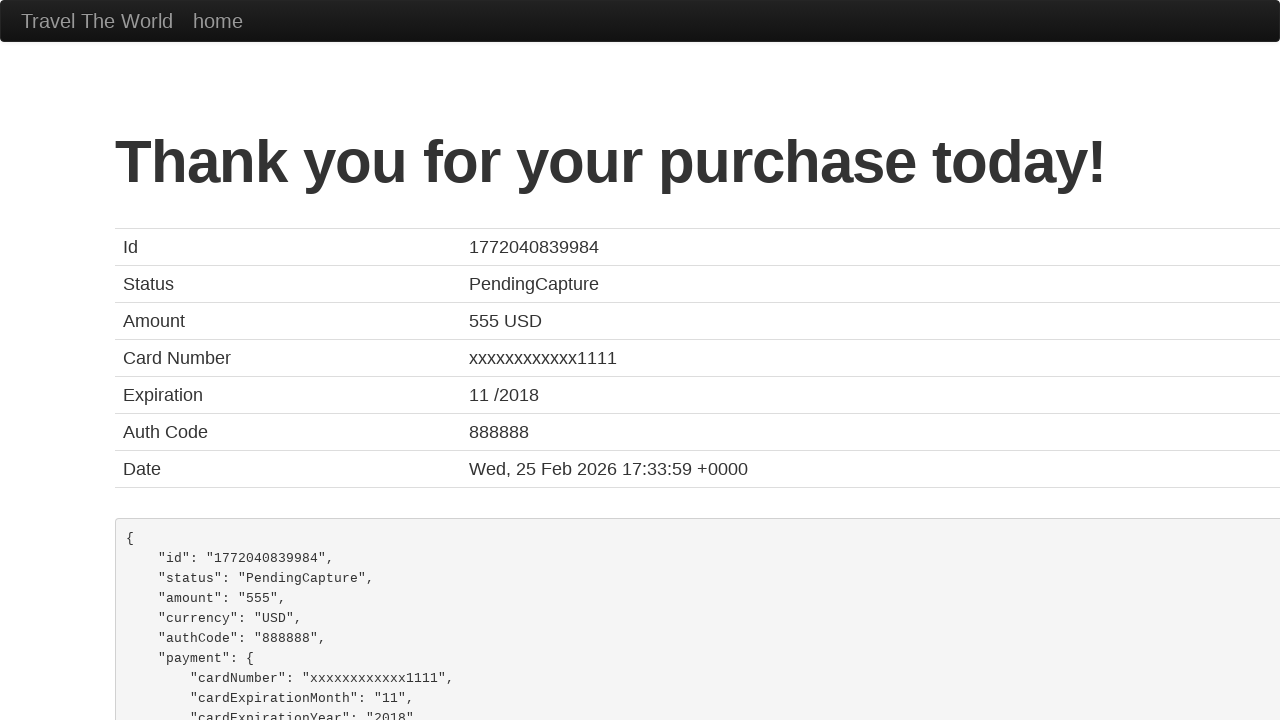

Flight purchase confirmation page loaded
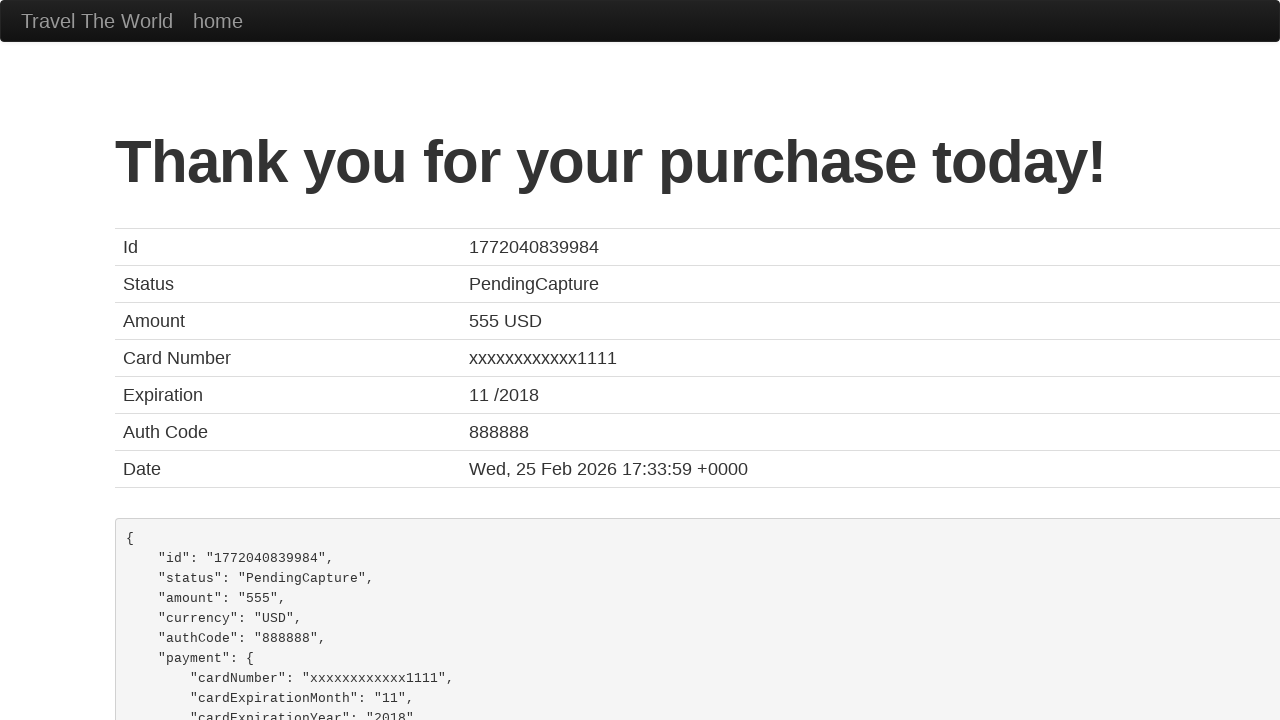

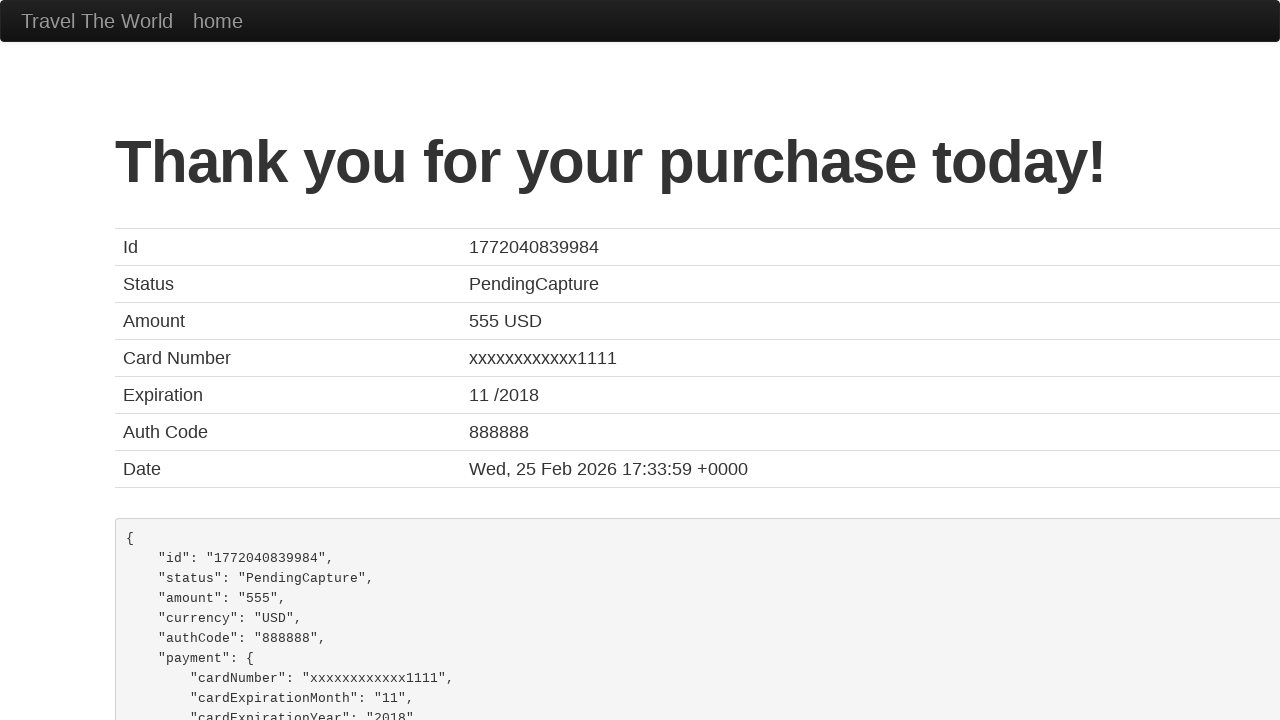